Tests dropdown menu interaction by clicking a dropdown button and then clicking on a link that appears after the dropdown opens

Starting URL: https://omayo.blogspot.com/

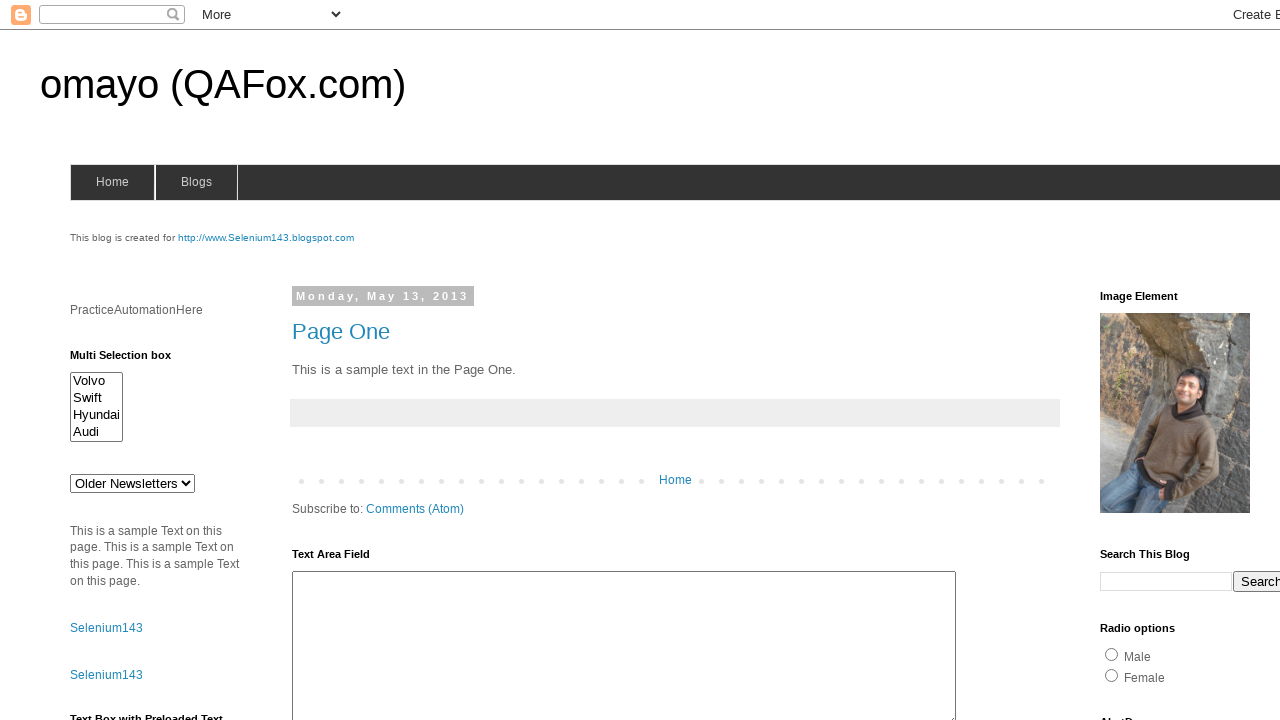

Clicked dropdown button to reveal menu options at (1227, 360) on xpath=//button[text()='Dropdown']
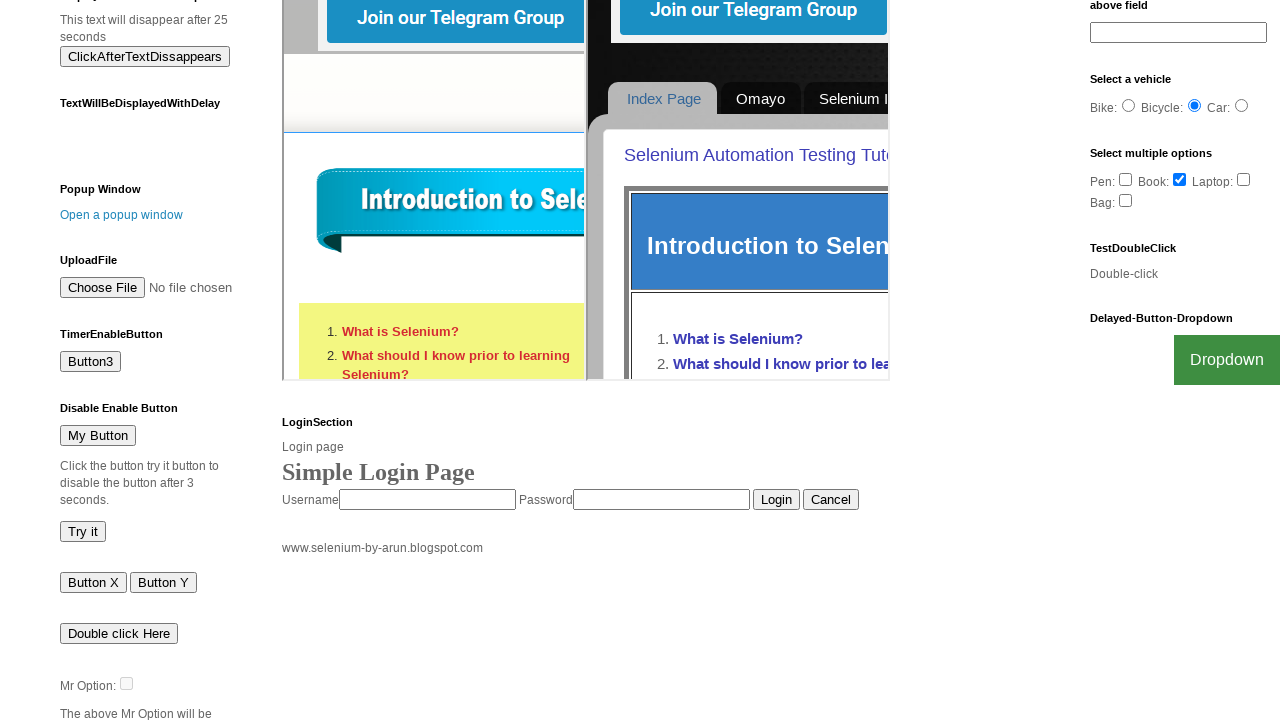

Flipkart link became visible in dropdown menu
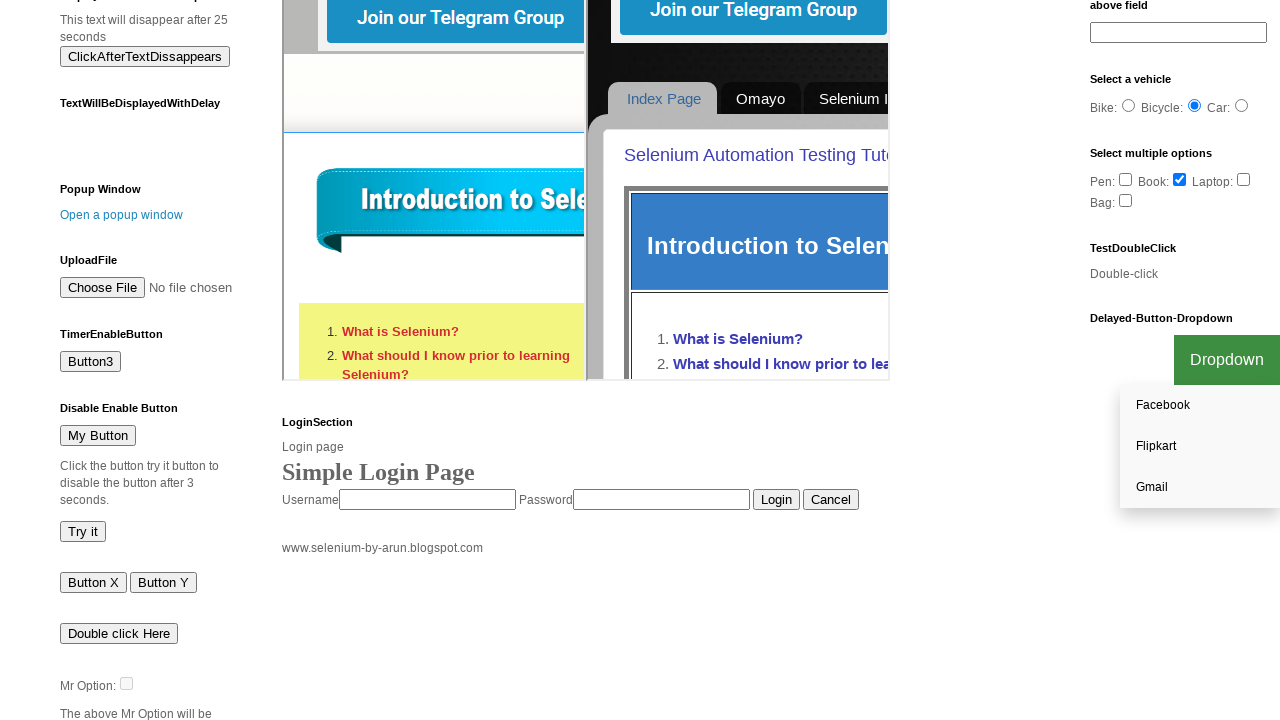

Clicked Flipkart link from dropdown menu at (1200, 447) on xpath=//a[text()='Flipkart']
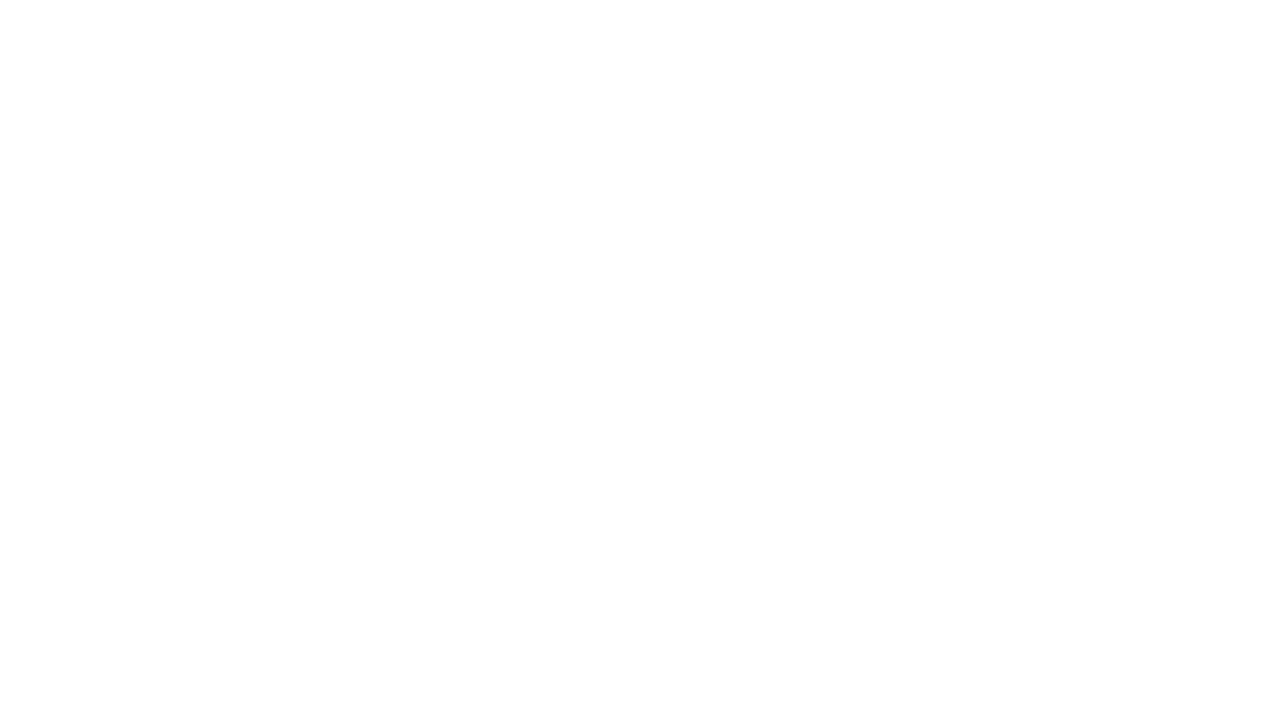

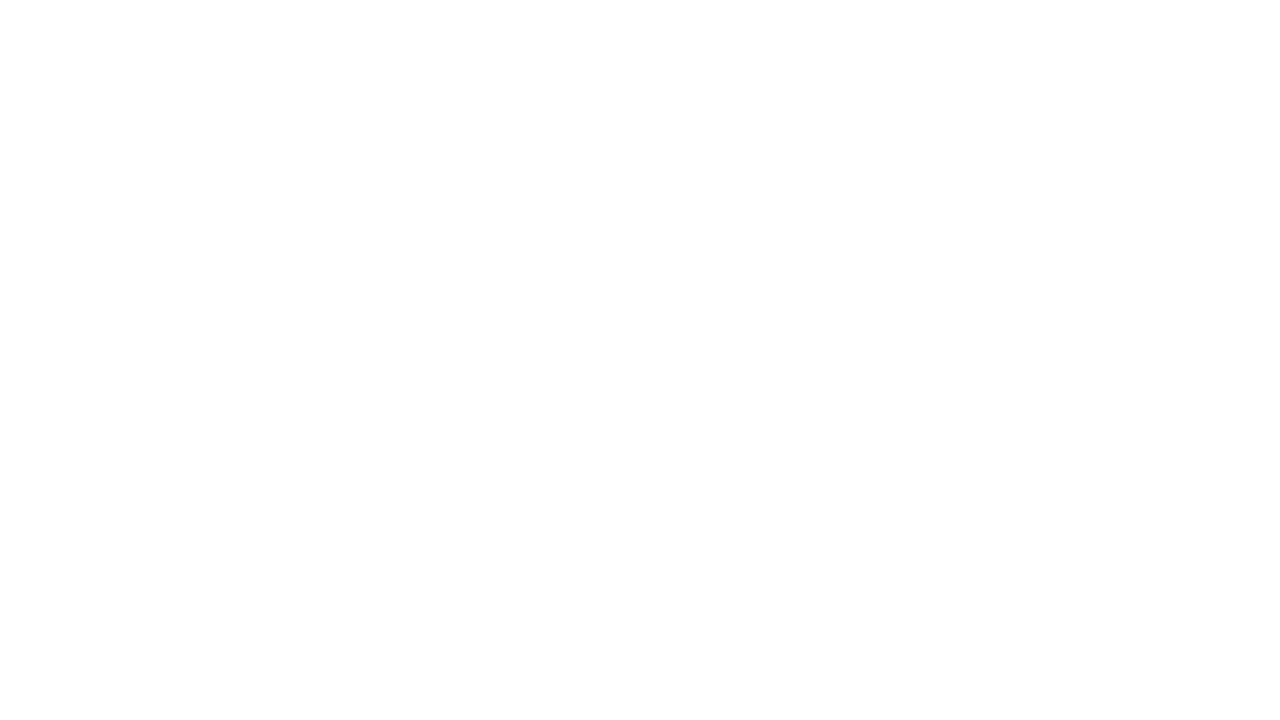